Tests drag and drop functionality by dragging element A to element B on a demo page

Starting URL: https://crossbrowsertesting.github.io/drag-and-drop

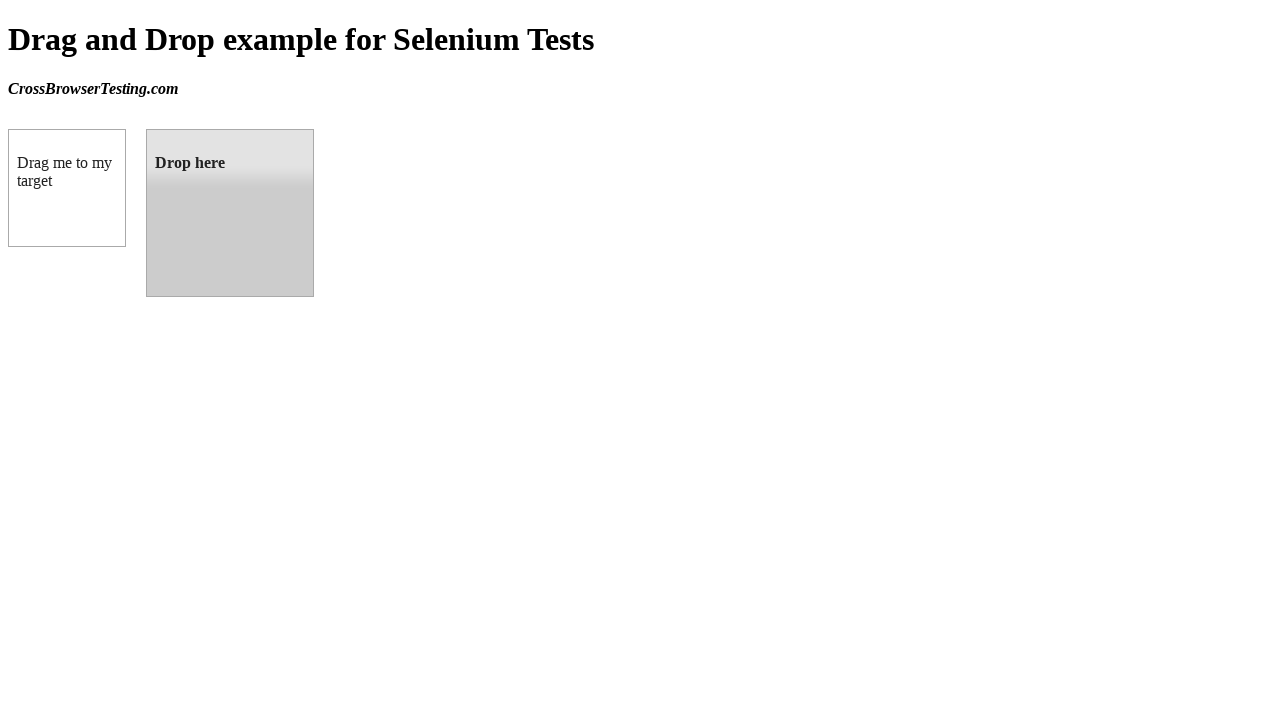

Located source element (box A) with ID 'draggable'
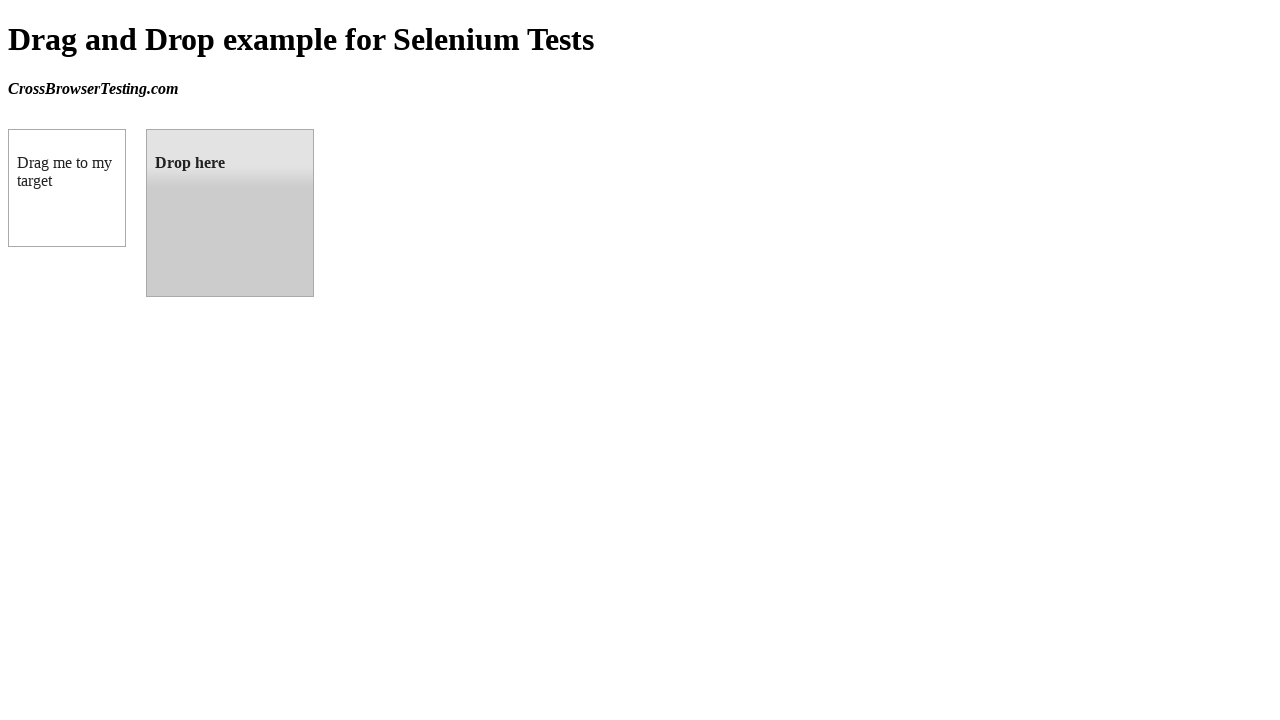

Located target element (box B) with ID 'droppable'
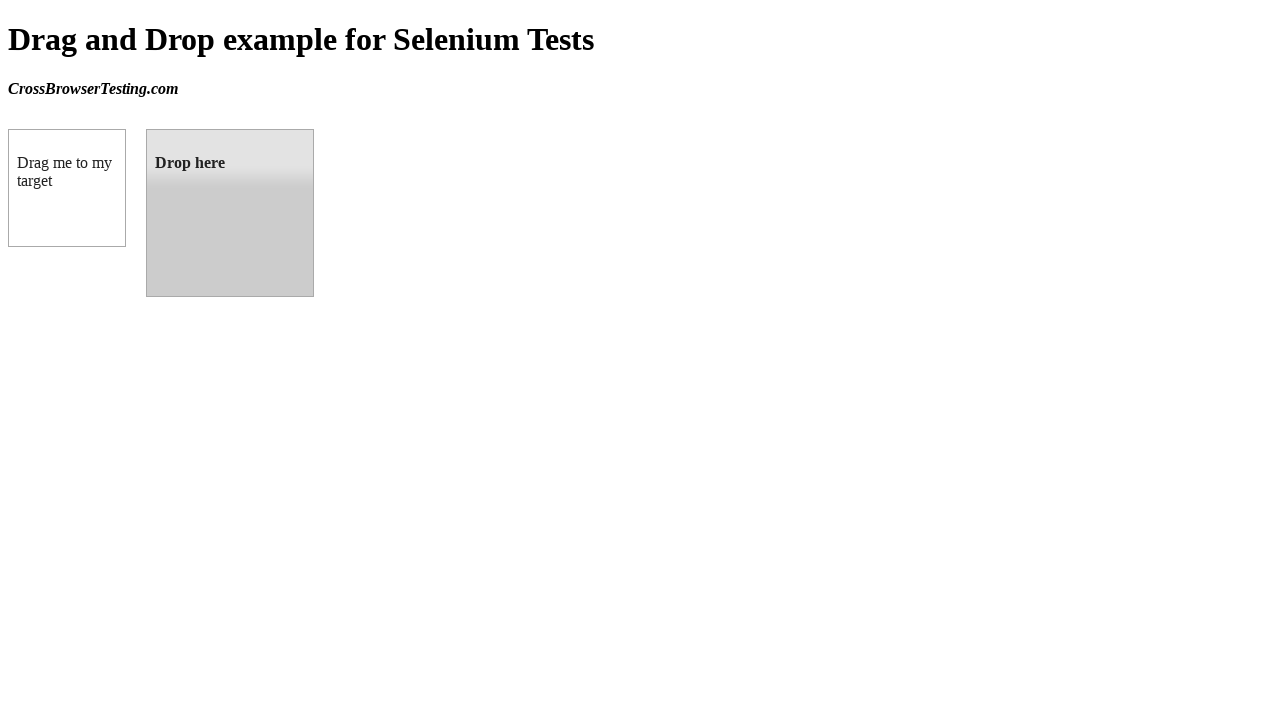

Dragged box A to box B successfully at (230, 213)
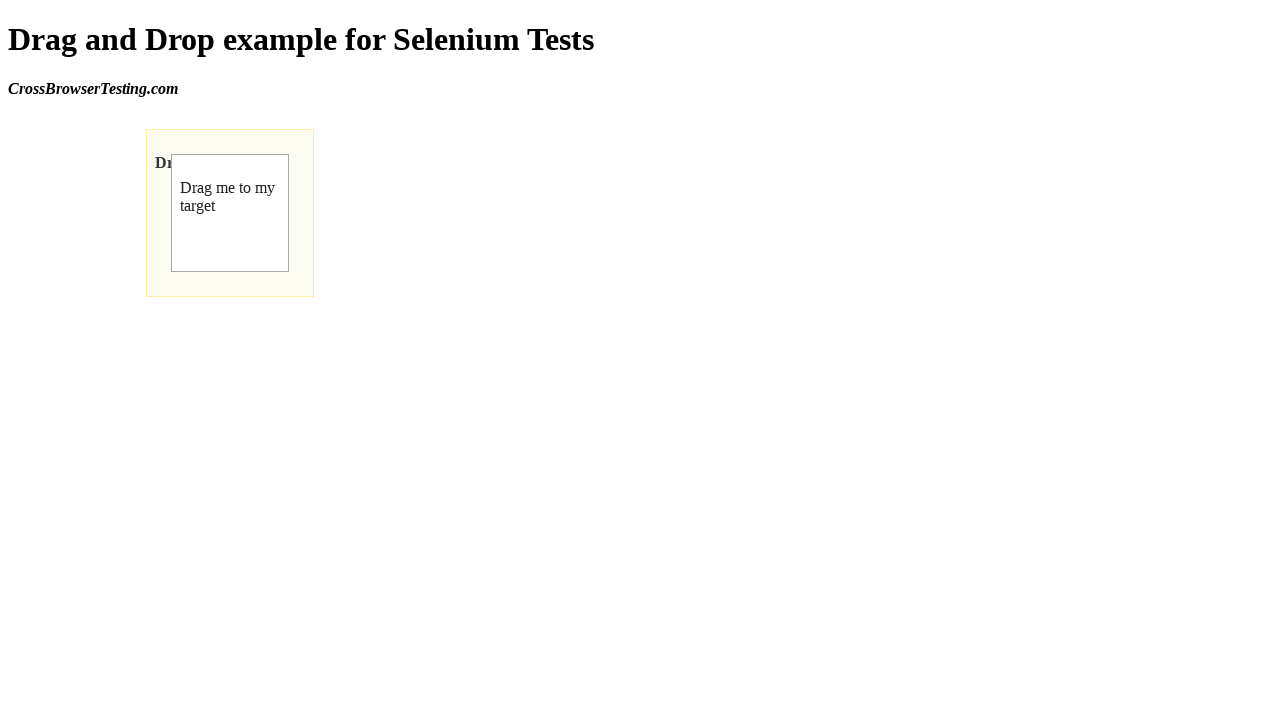

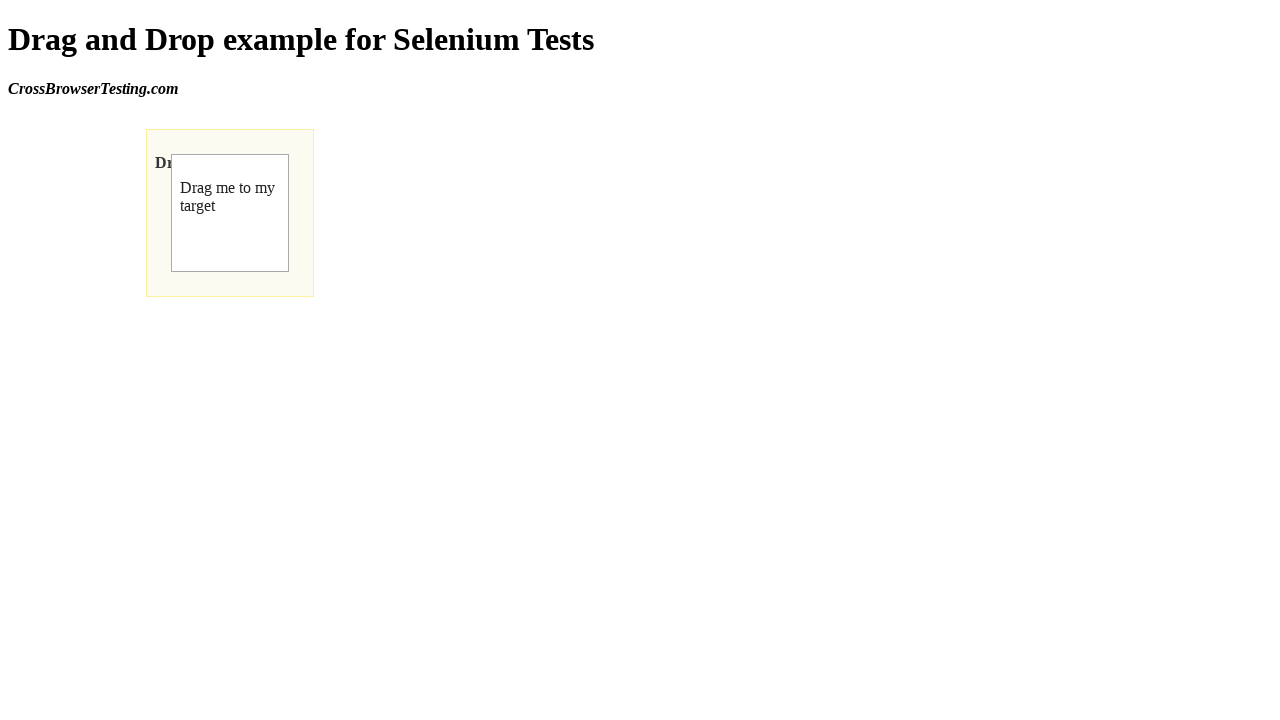